Drags an element by a specified offset (100px horizontally and vertically)

Starting URL: https://demoqa.com/dragabble

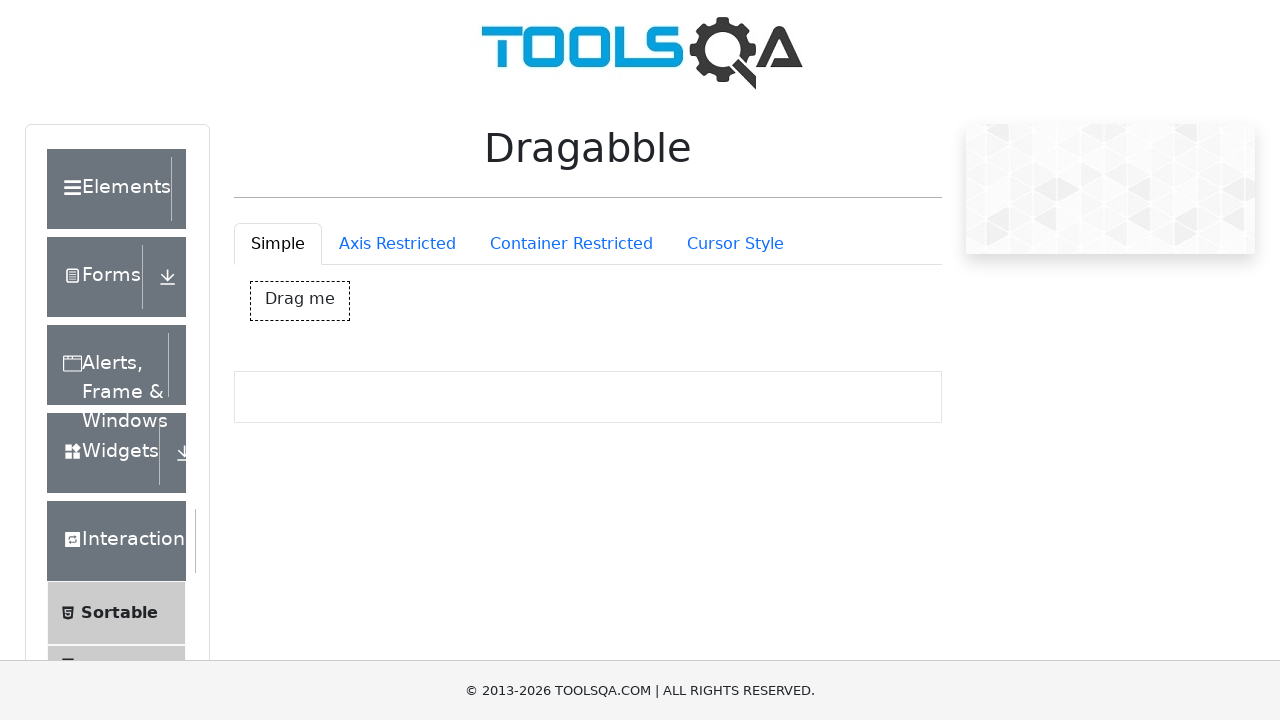

Waited for draggable element #dragBox to be visible
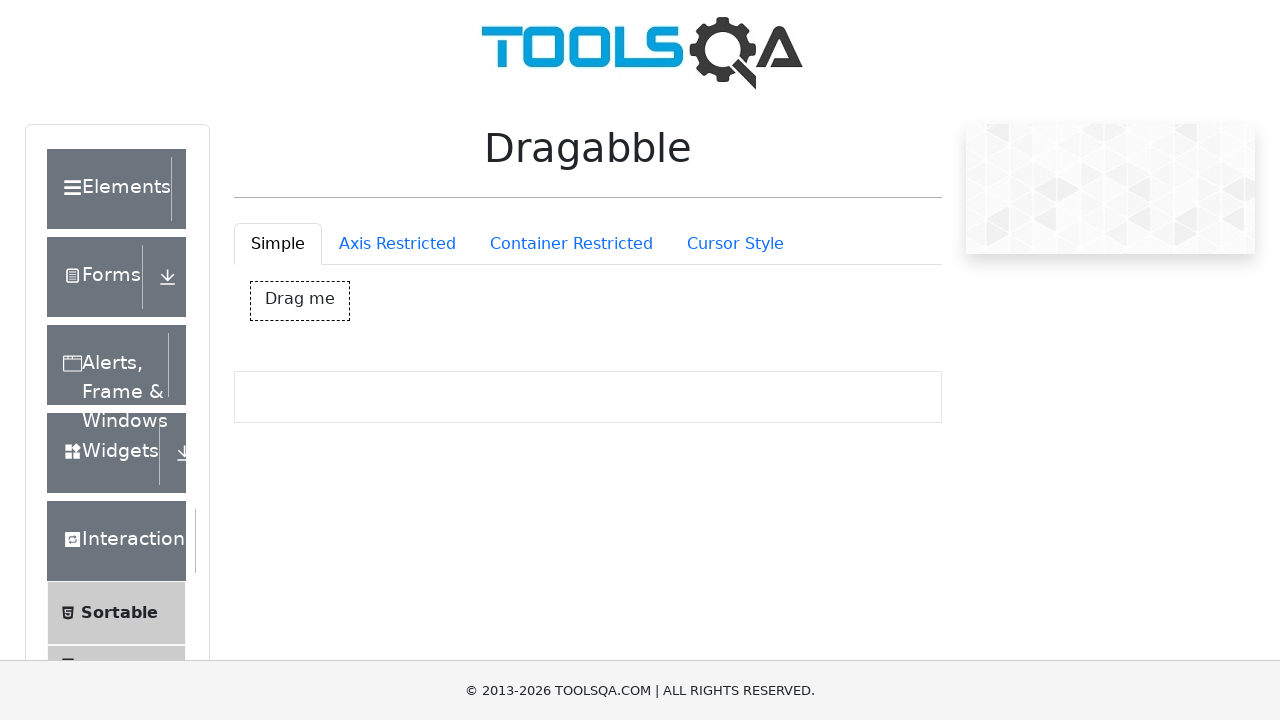

Retrieved bounding box of draggable element
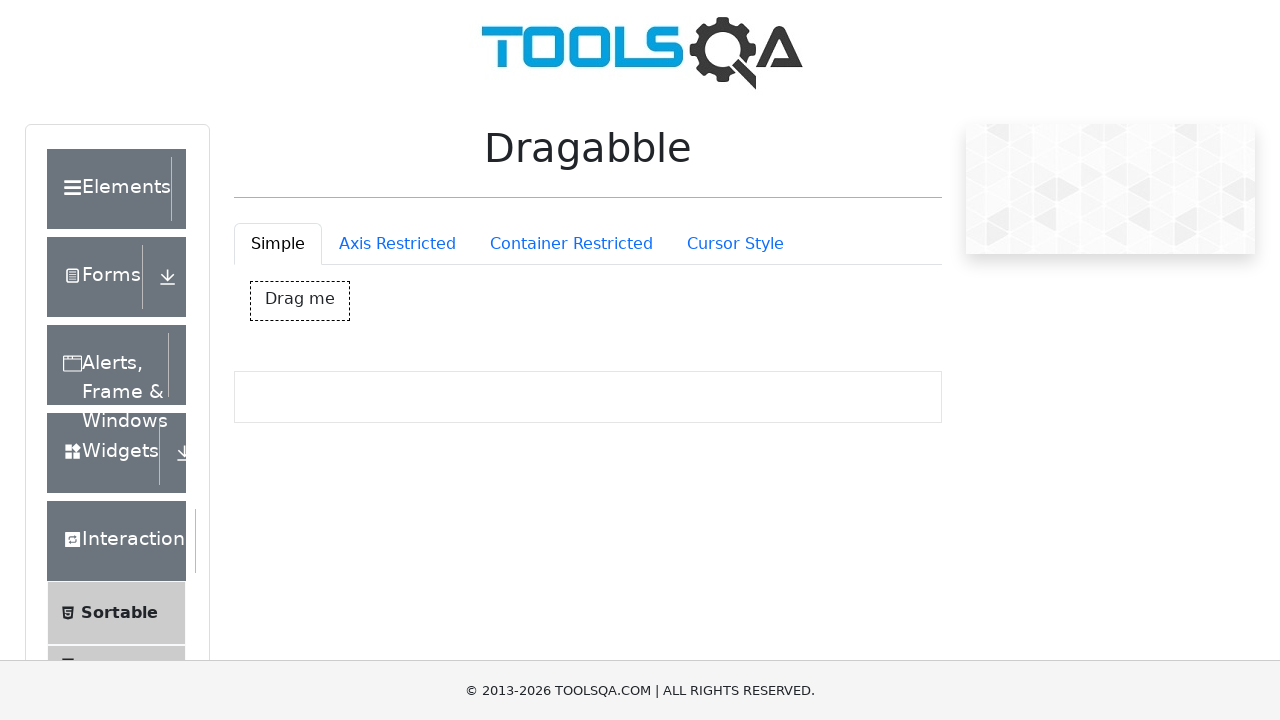

Moved mouse to center of draggable element at (300, 301)
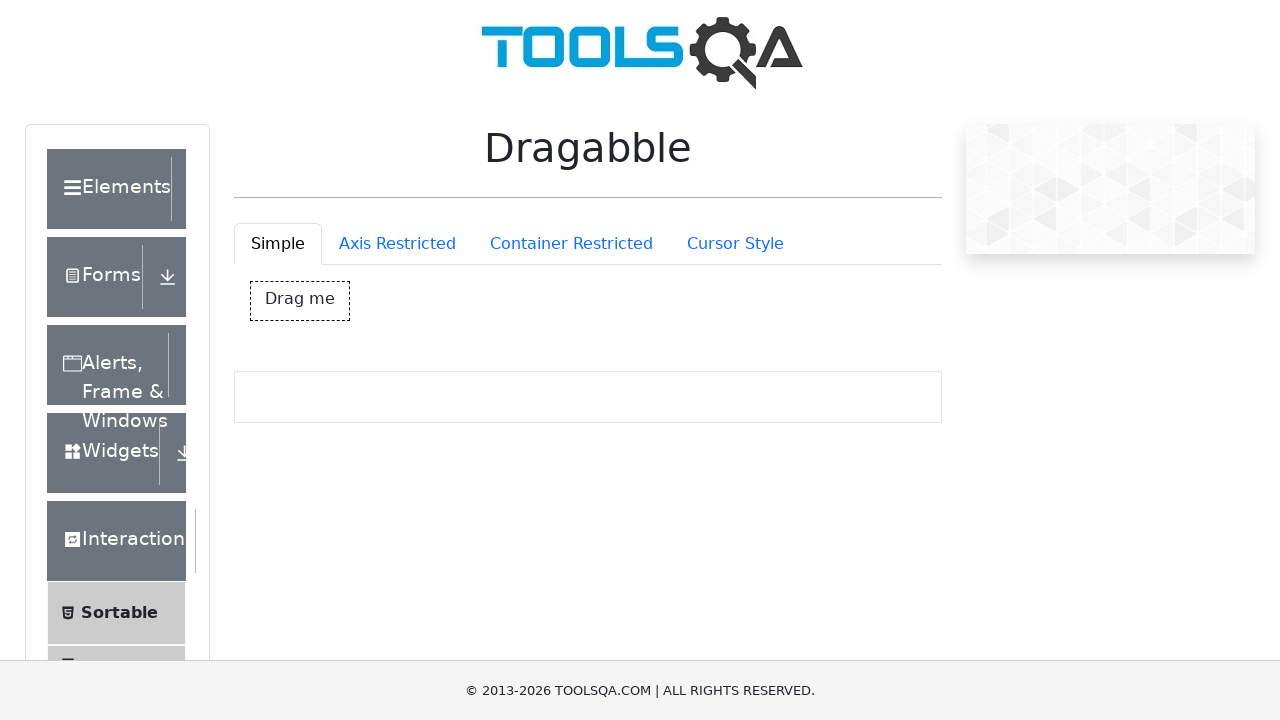

Pressed mouse button down to start drag at (300, 301)
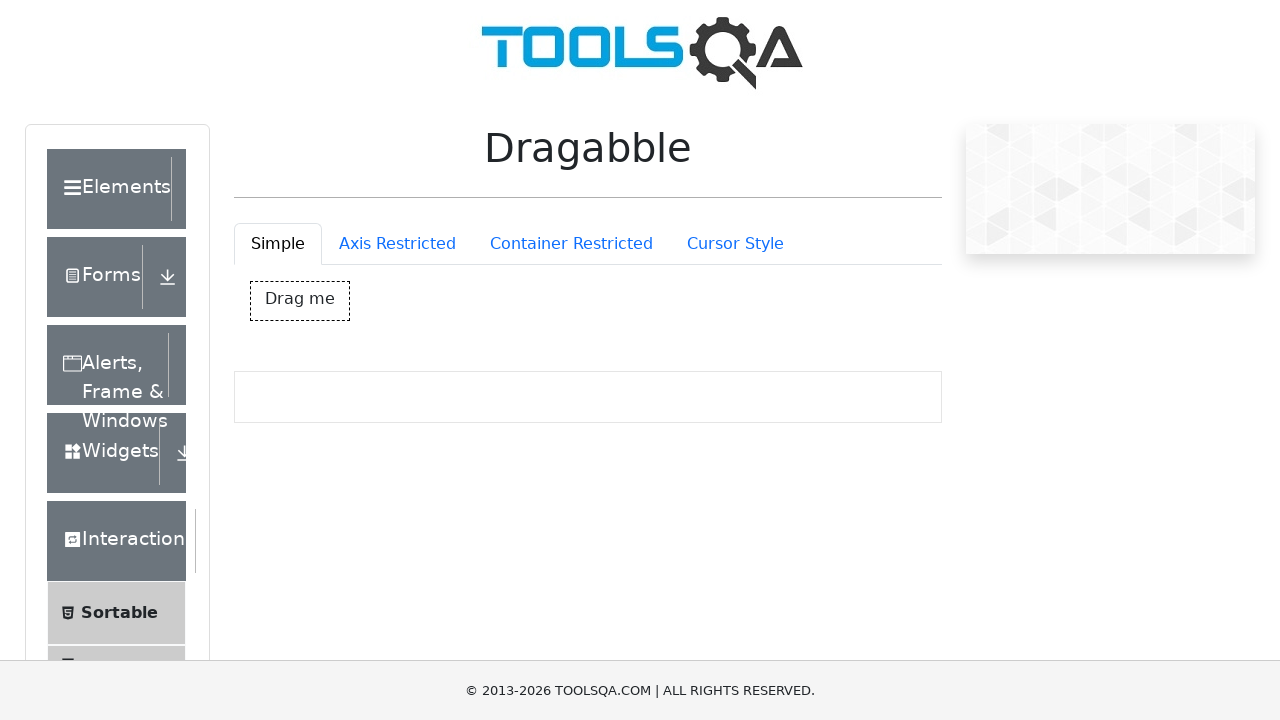

Dragged element 100px horizontally and vertically at (400, 401)
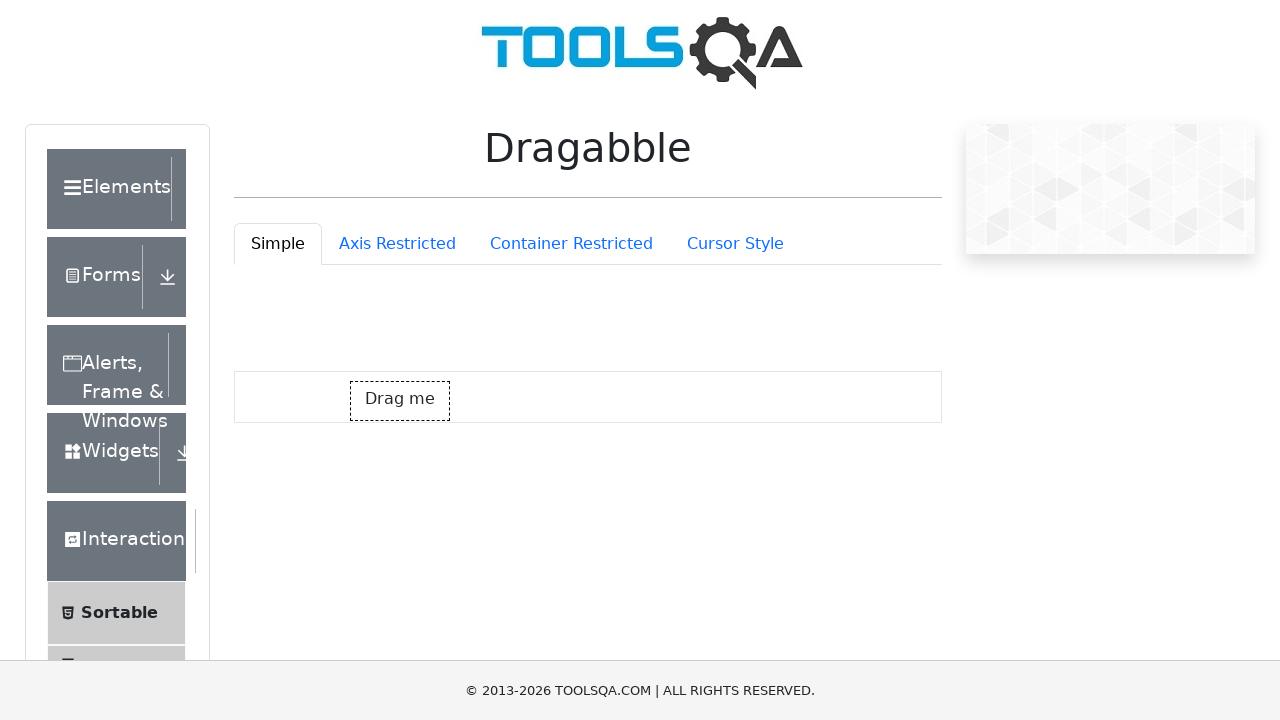

Released mouse button to complete drag operation at (400, 401)
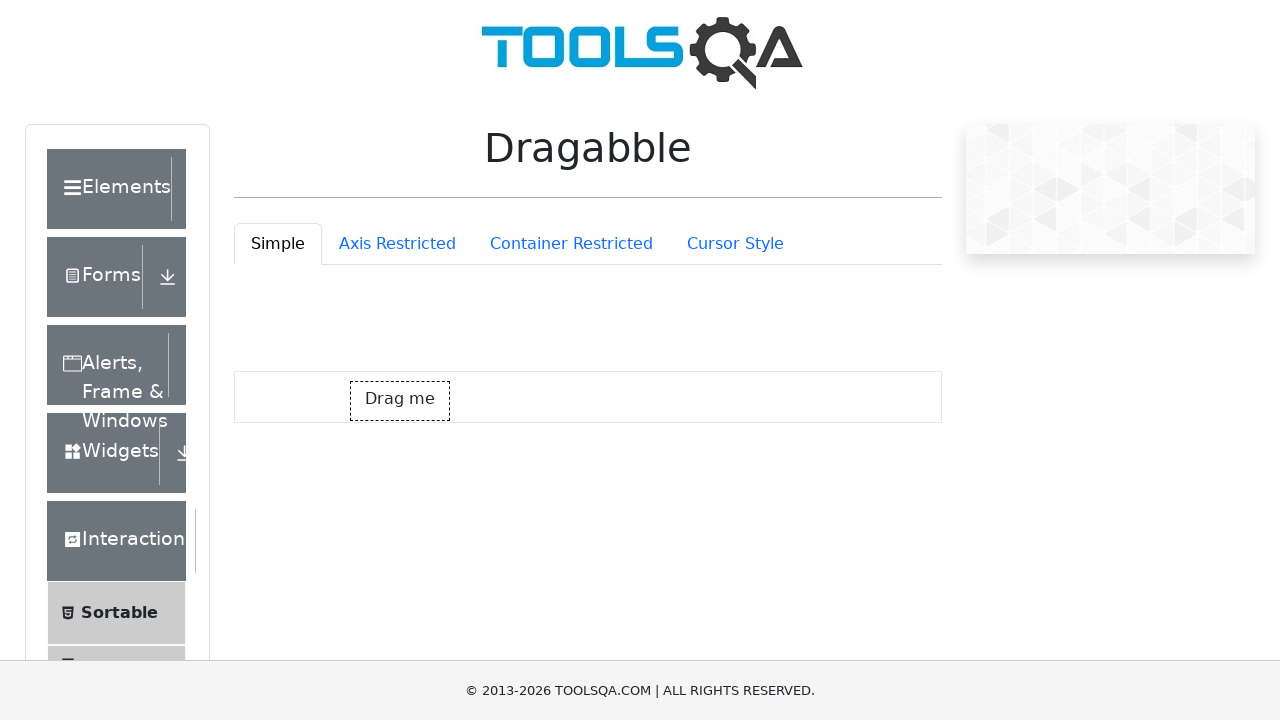

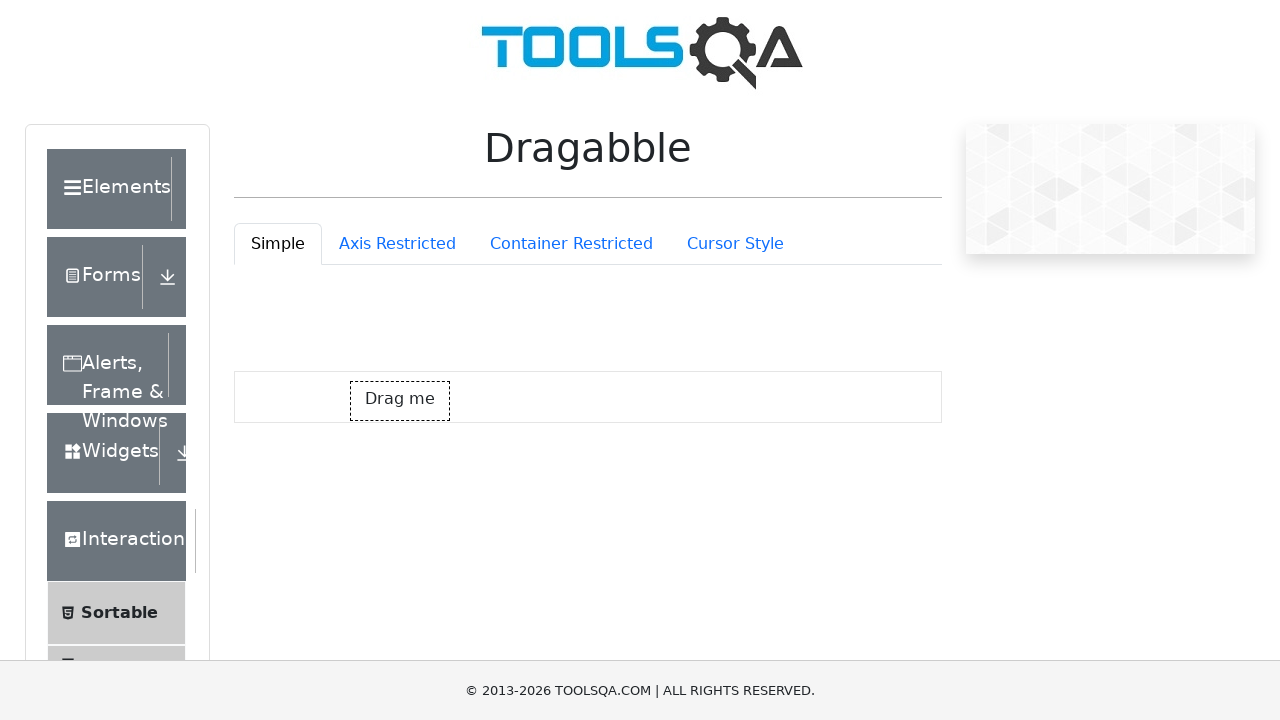